Navigates to World Cinema website and verifies that paragraph content is loaded on the page

Starting URL: https://worldscinema.org/

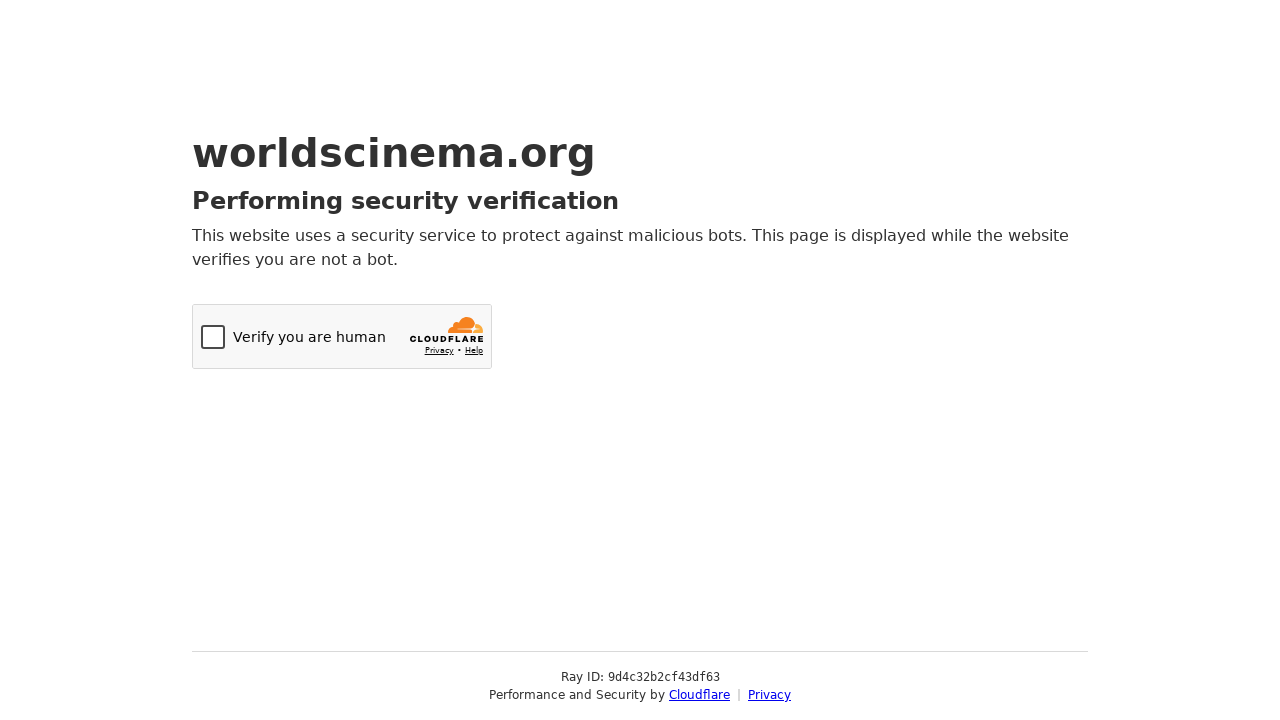

Navigated to World Cinema website at https://worldscinema.org/
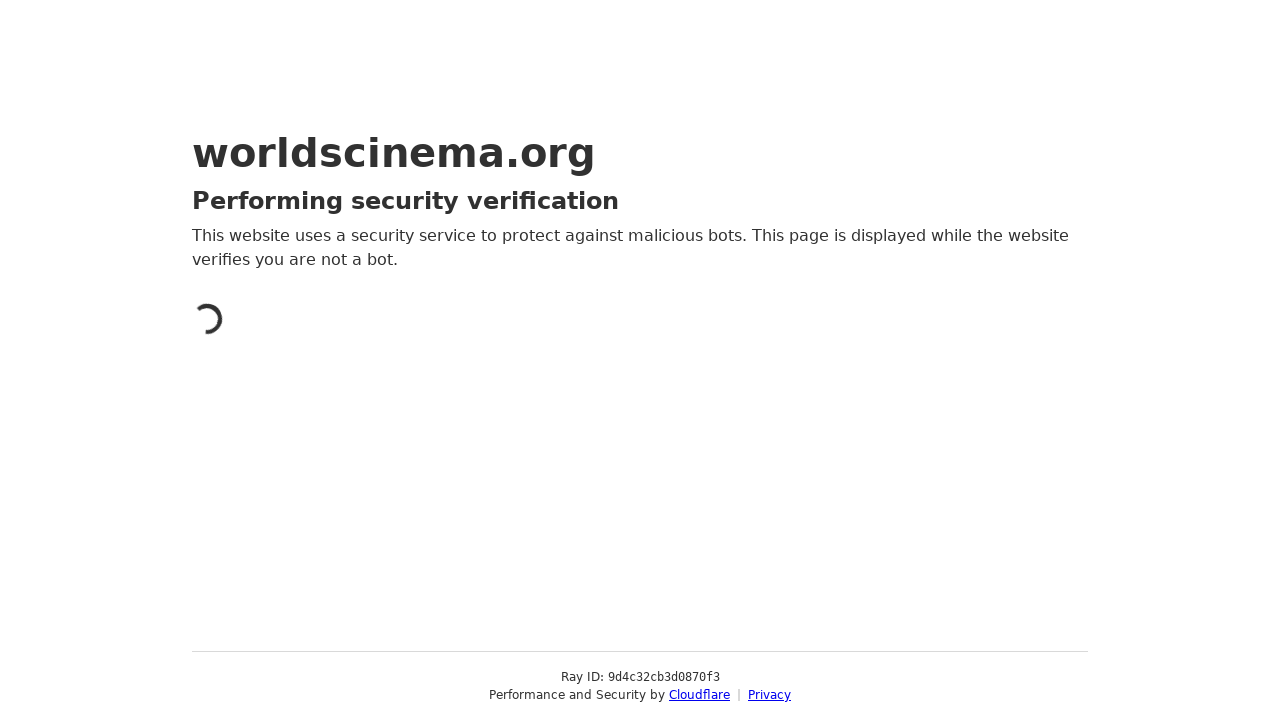

Waited for paragraph content to load on the page
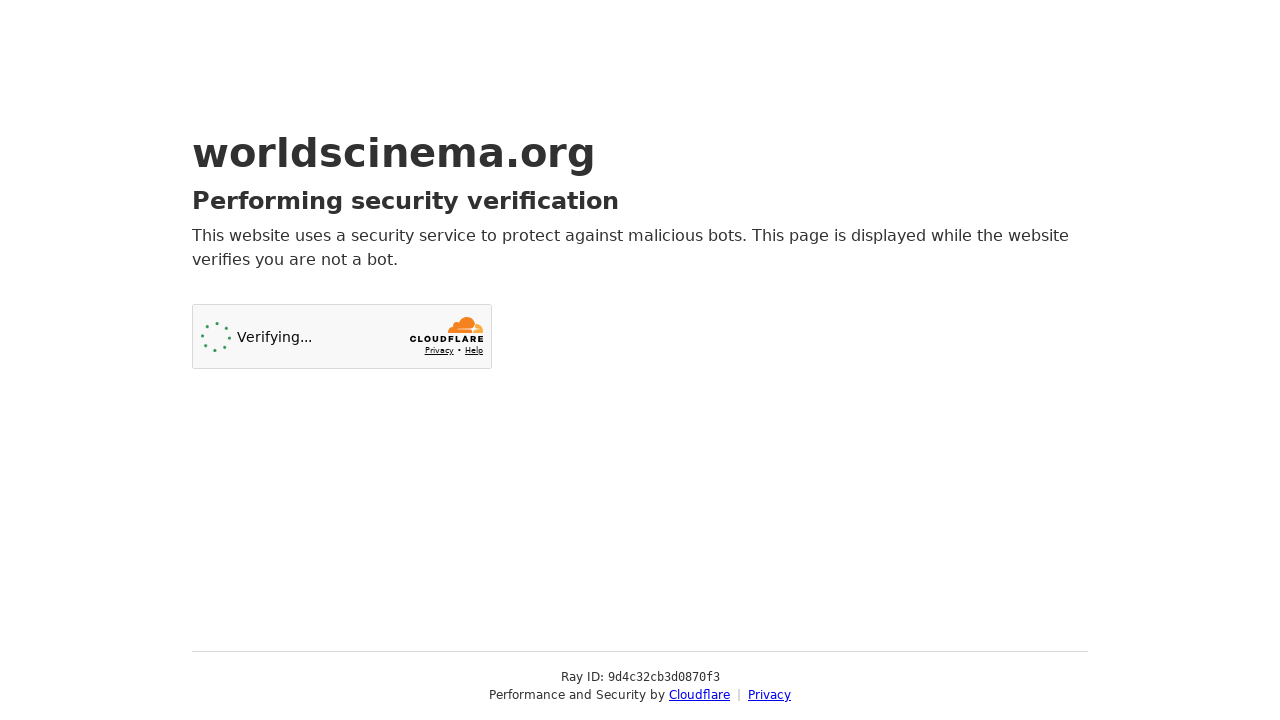

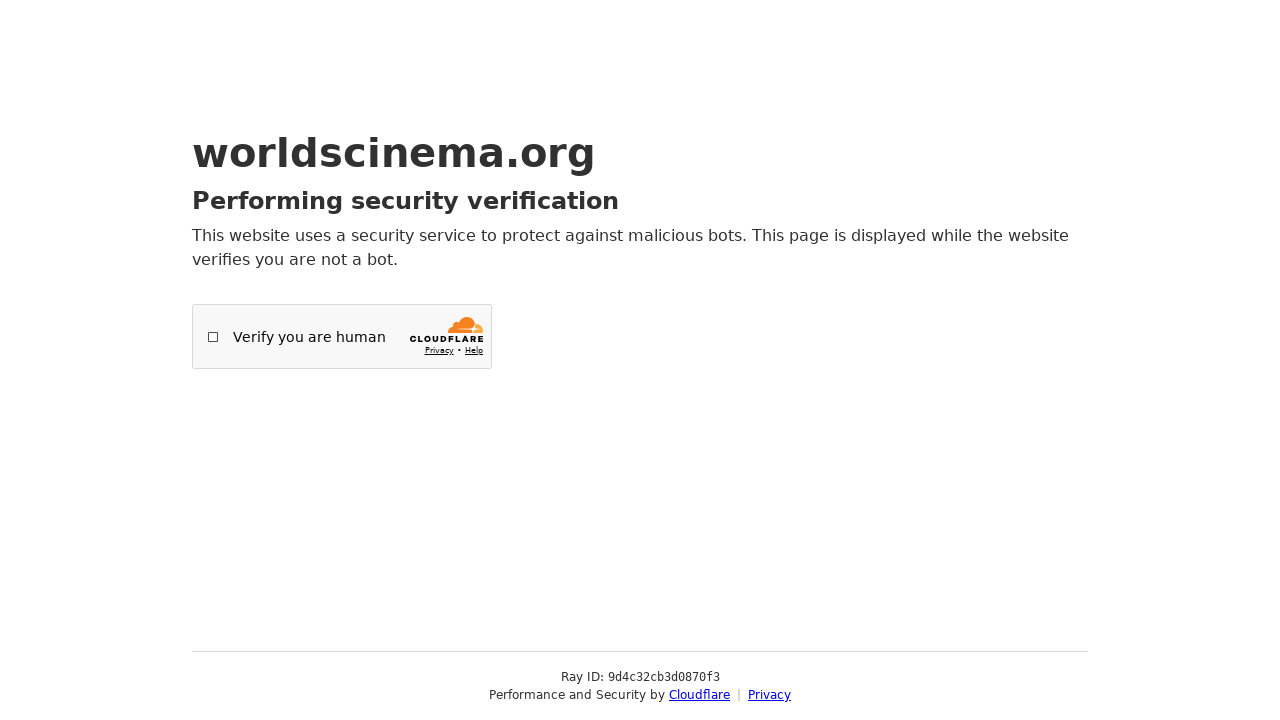